Tests dropdown selection functionality by selecting different options

Starting URL: https://rahulshettyacademy.com/loginpagePractise/

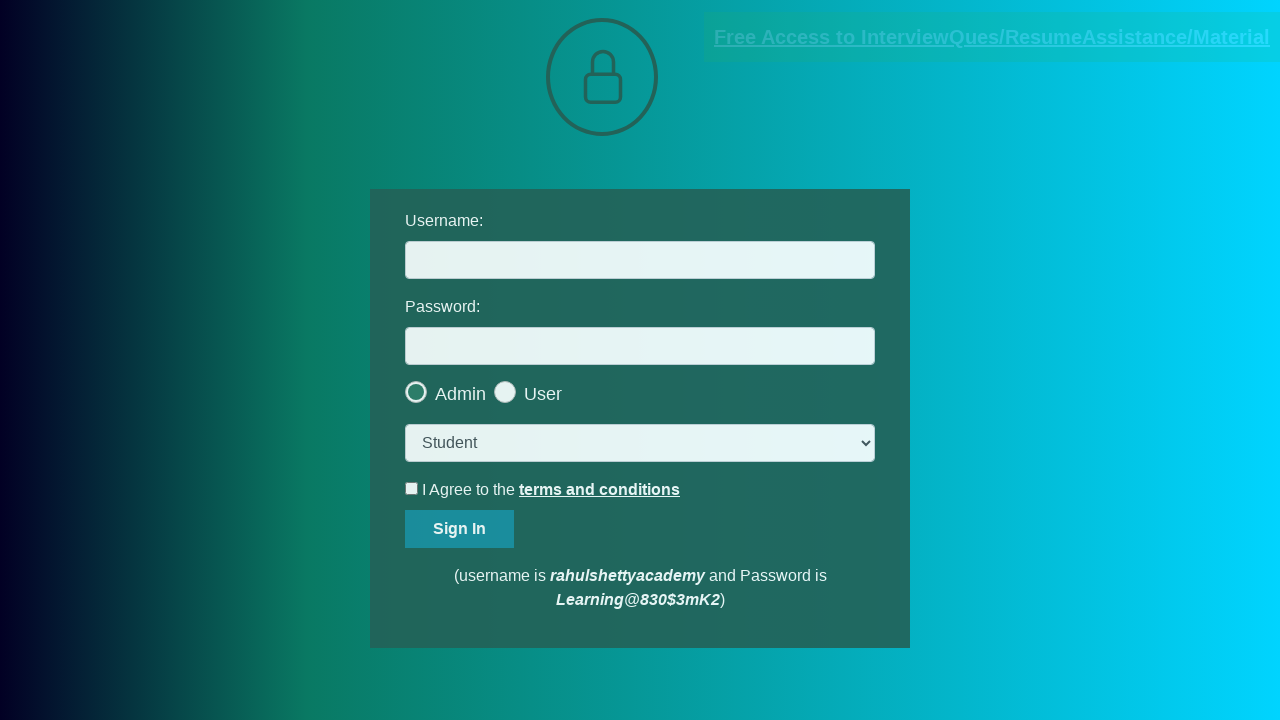

Selected 'Teacher' option from dropdown on select.form-control
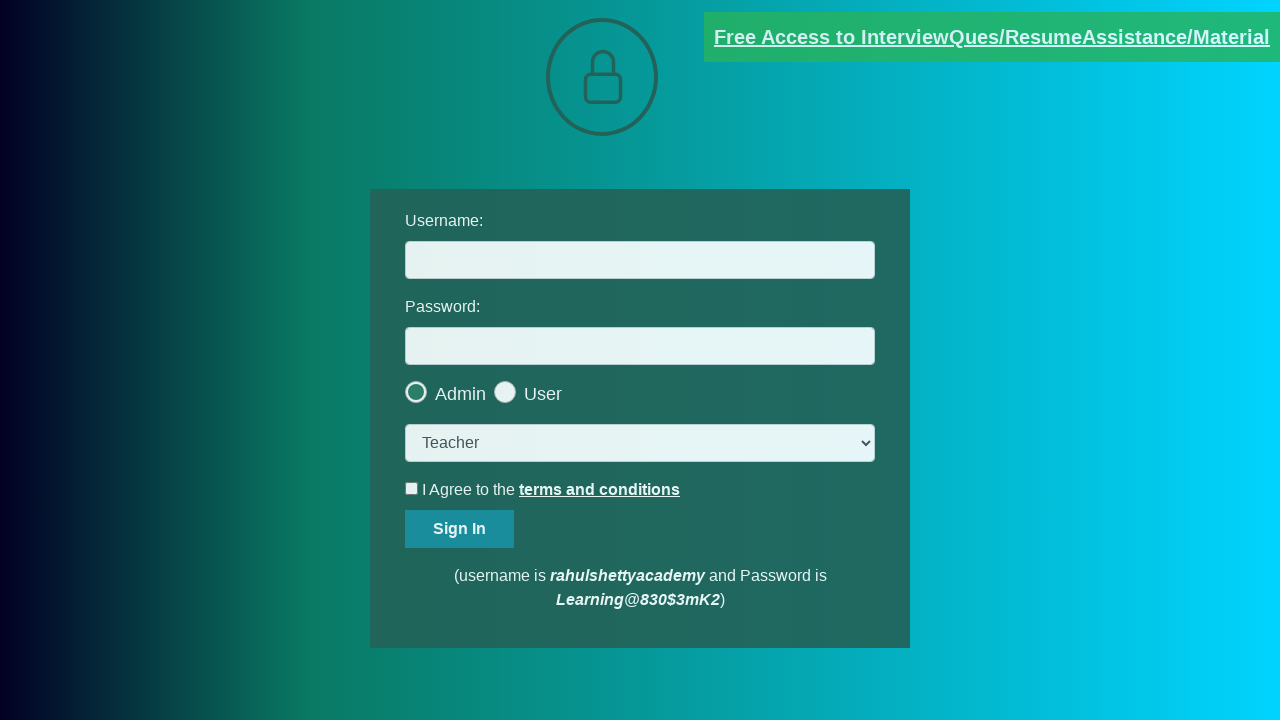

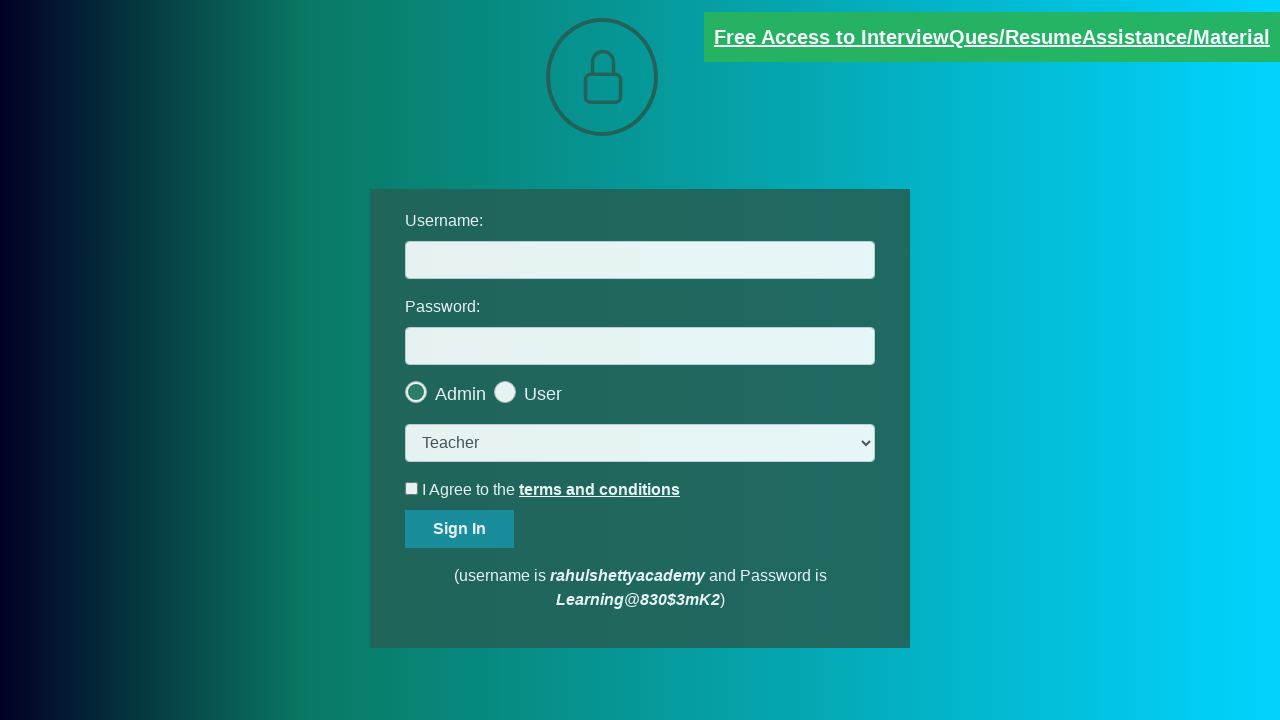